Tests that the YouTube social media link opens a new page to youtube.com

Starting URL: https://www.npu.cz/cs

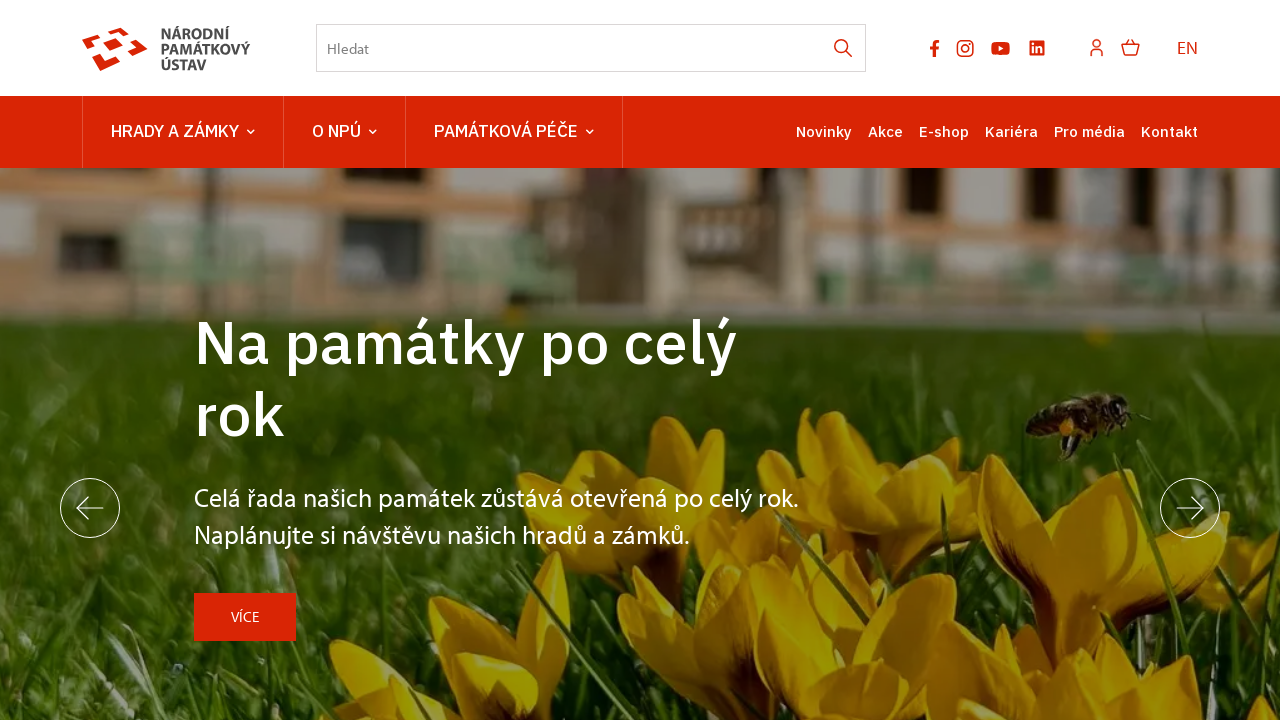

Located YouTube social media link
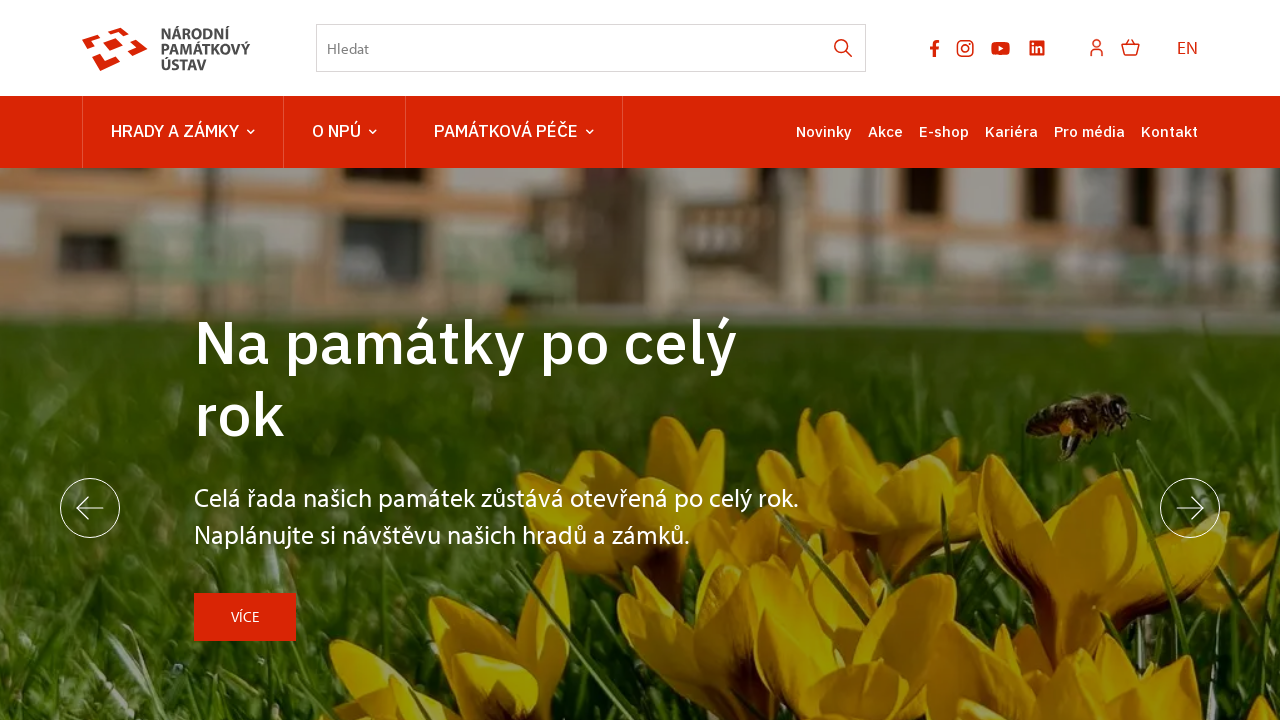

Clicked YouTube link and new page opened at (1001, 48) on ul.socials li.socials-item a[href*="youtube.com"]
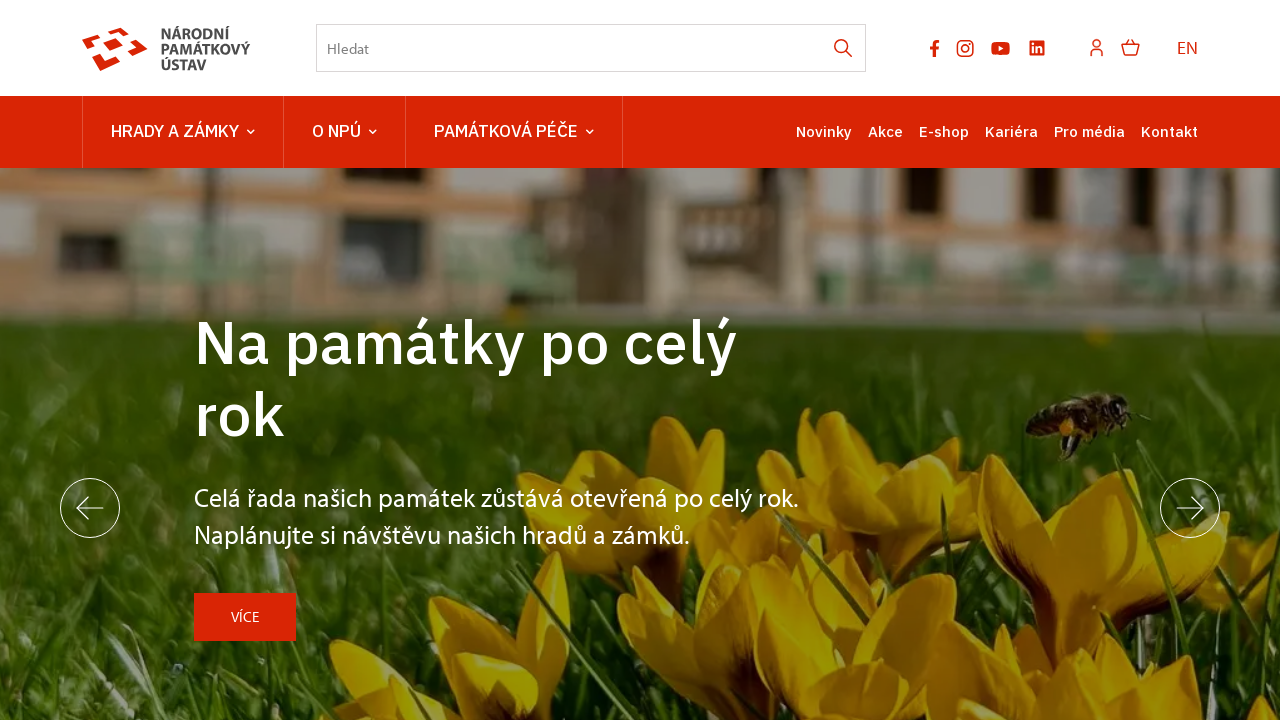

Retrieved new YouTube page object
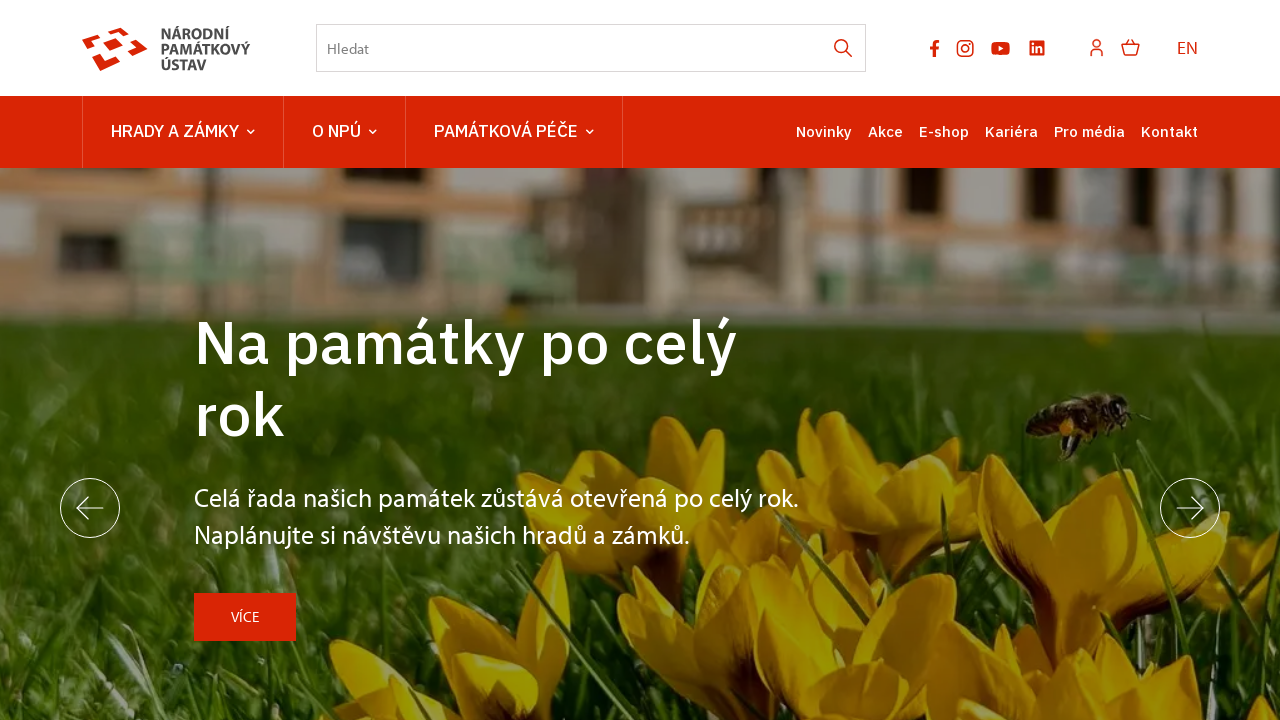

YouTube page loaded completely
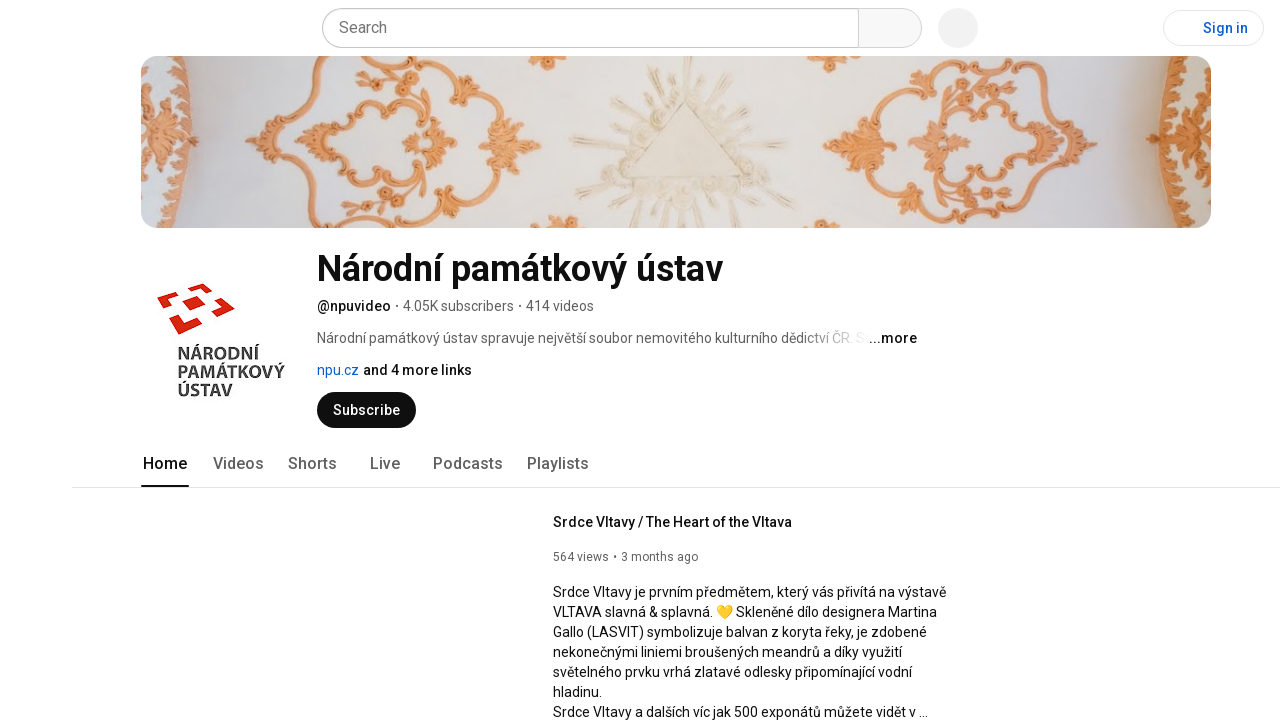

Verified YouTube page URL contains youtube.com
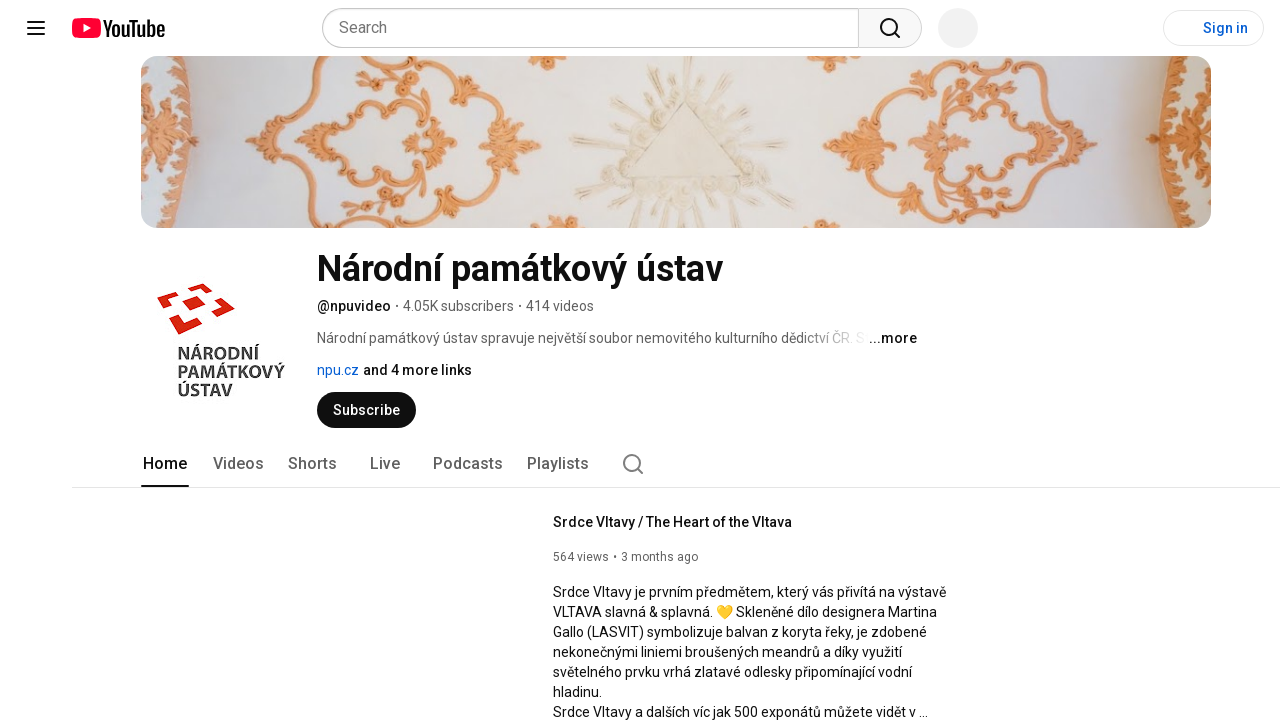

Closed YouTube page
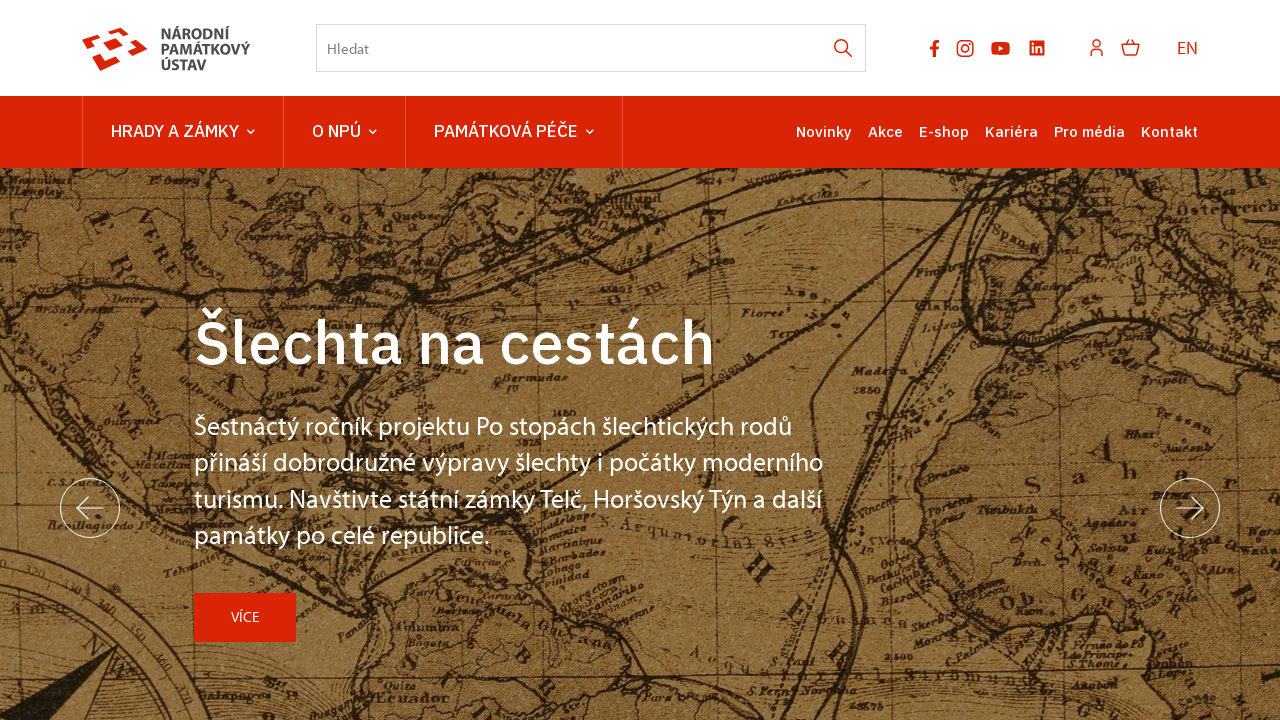

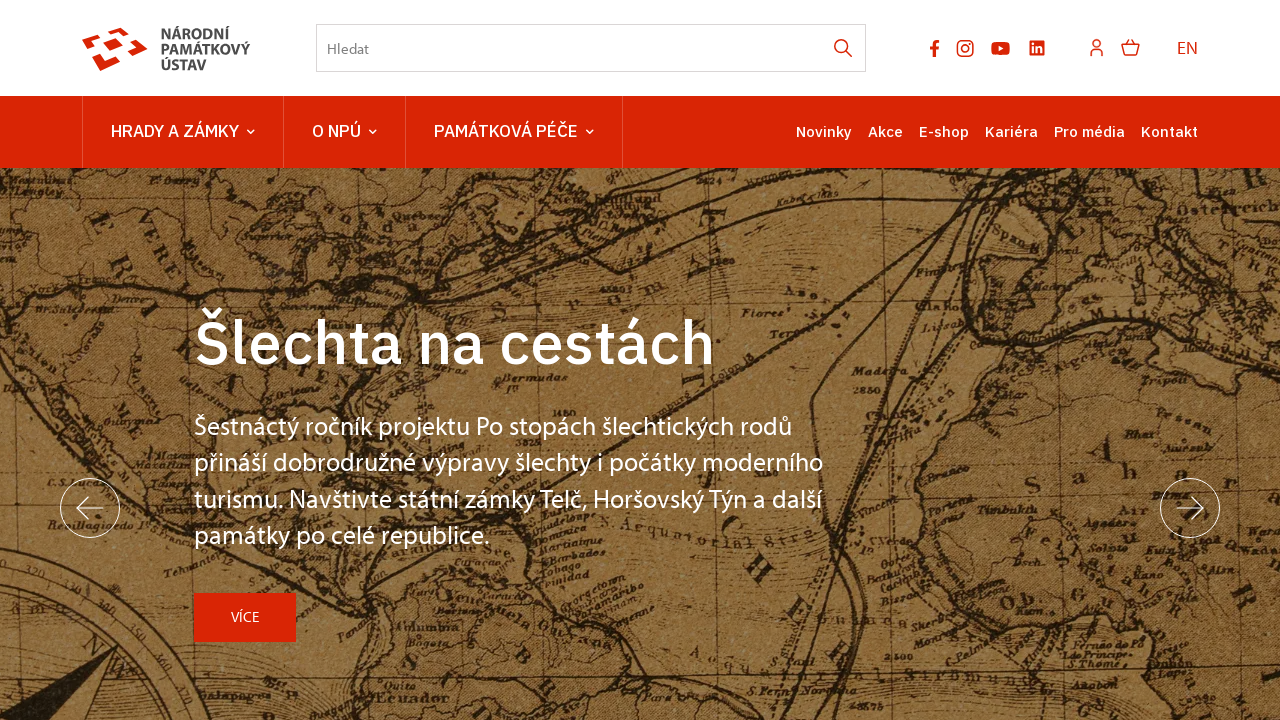